Tests registration form validation with password that is too short (less than 6 characters)

Starting URL: https://alada.vn/tai-khoan/dang-ky.html

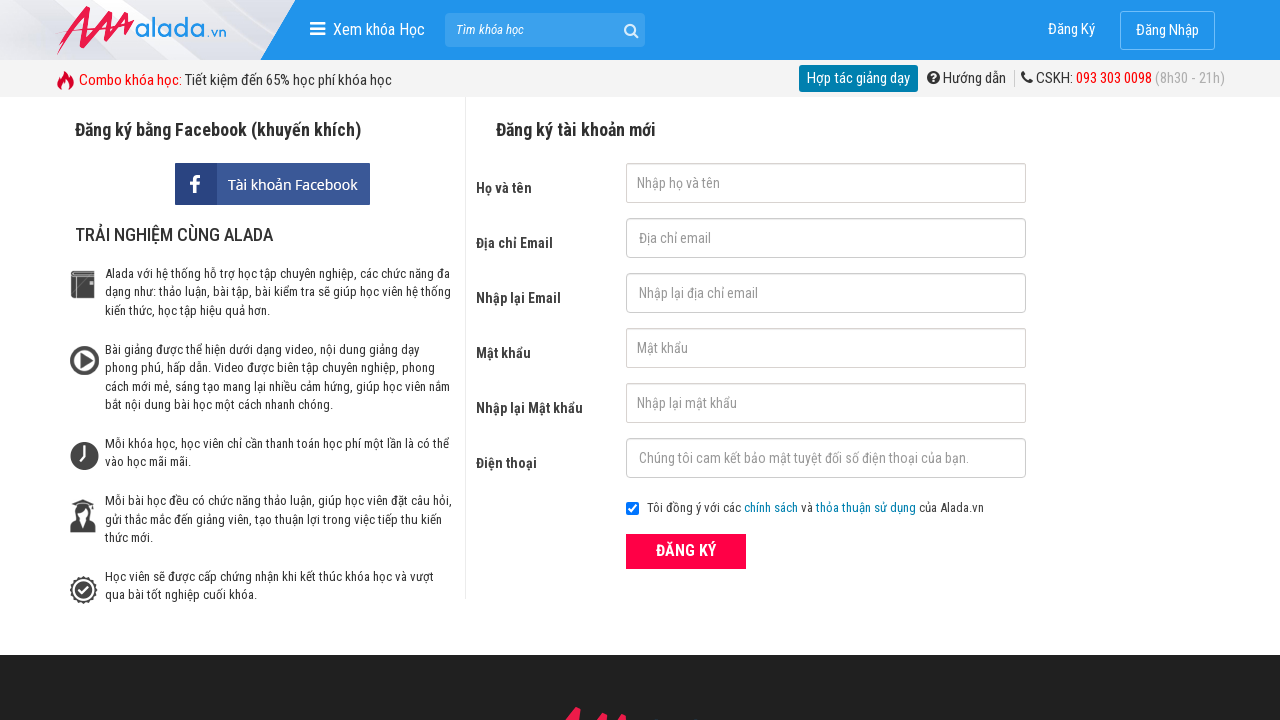

Filled first name field with 'John Wick' on #txtFirstname
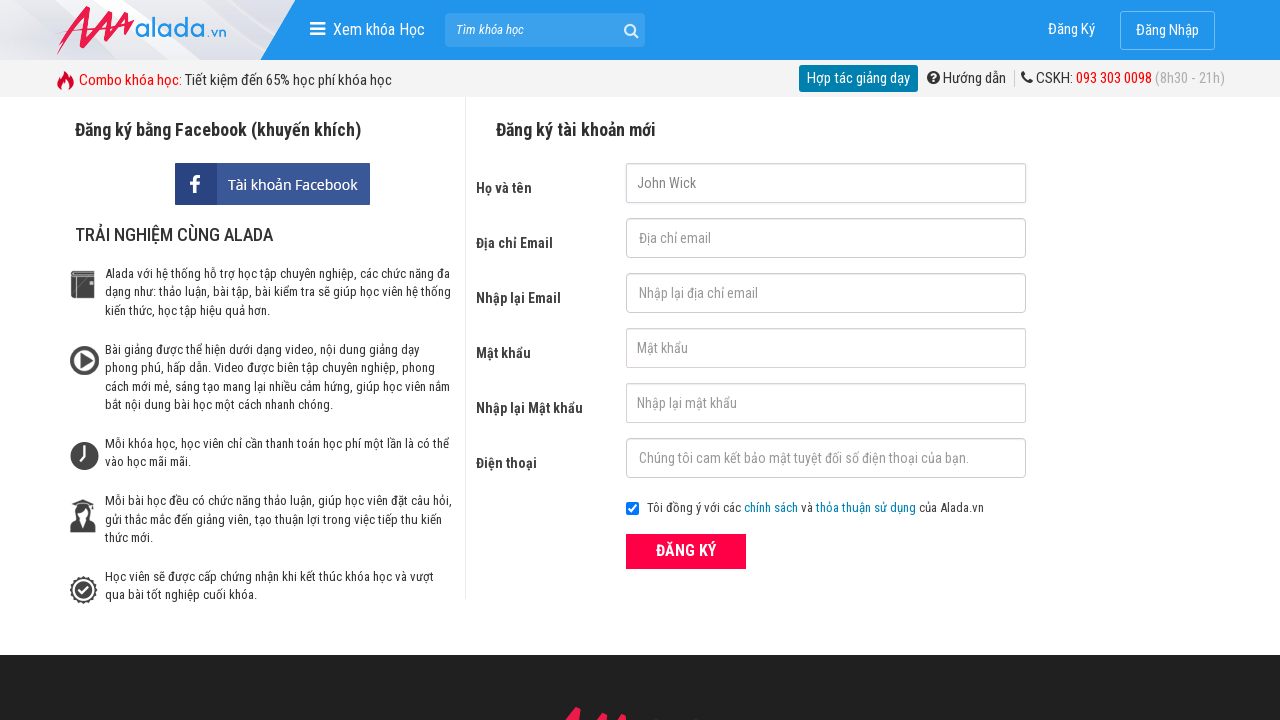

Filled email field with 'John@wick.com' on #txtEmail
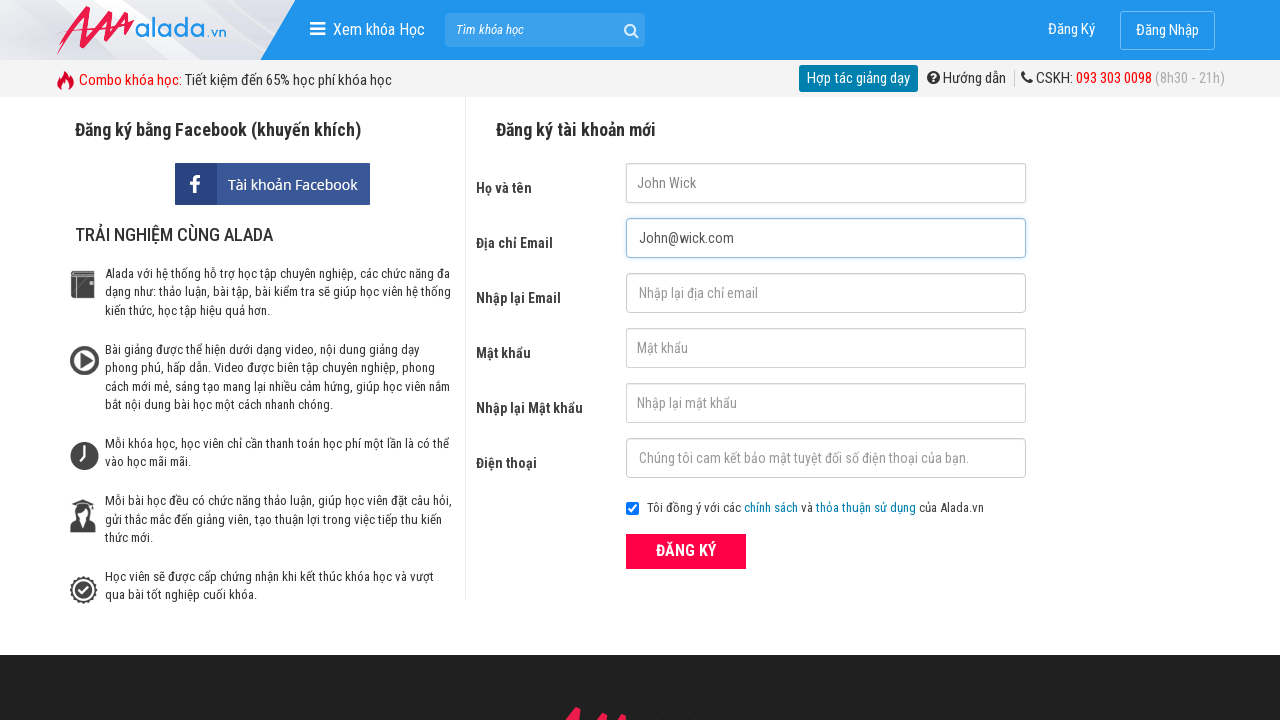

Filled confirm email field with 'John@wick.com' on #txtCEmail
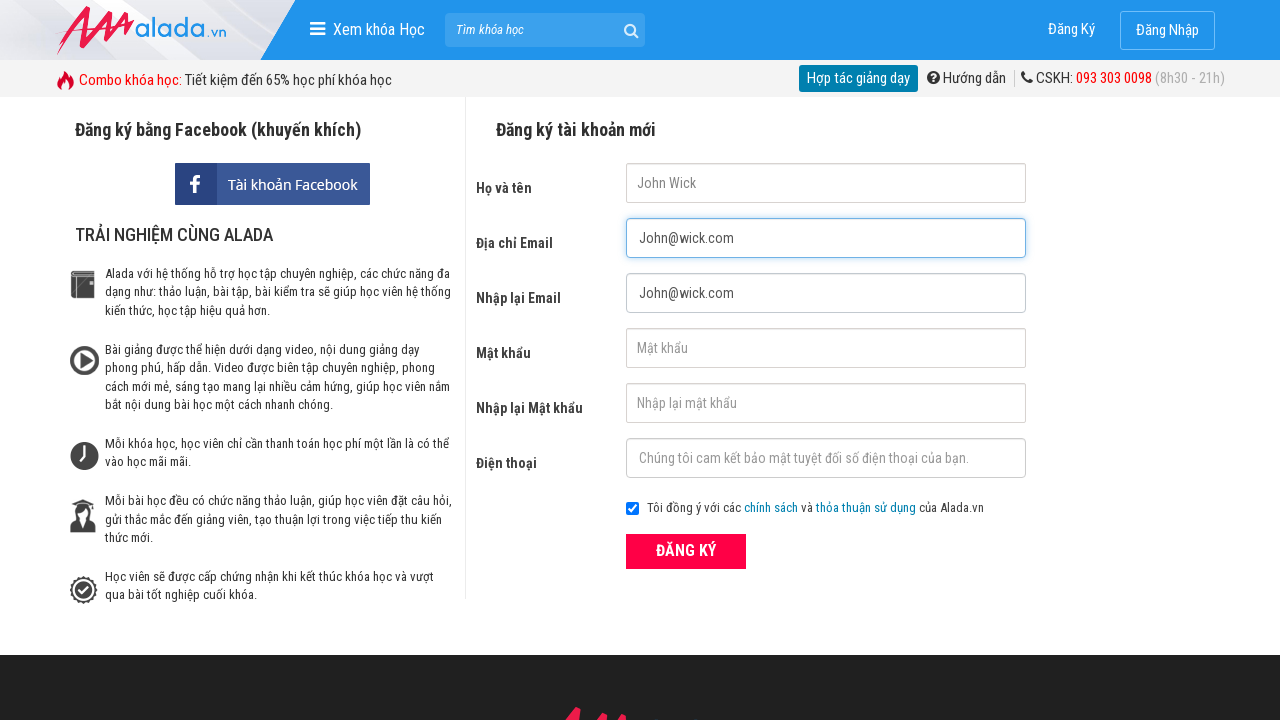

Filled password field with short password '123' (less than 6 characters) on #txtPassword
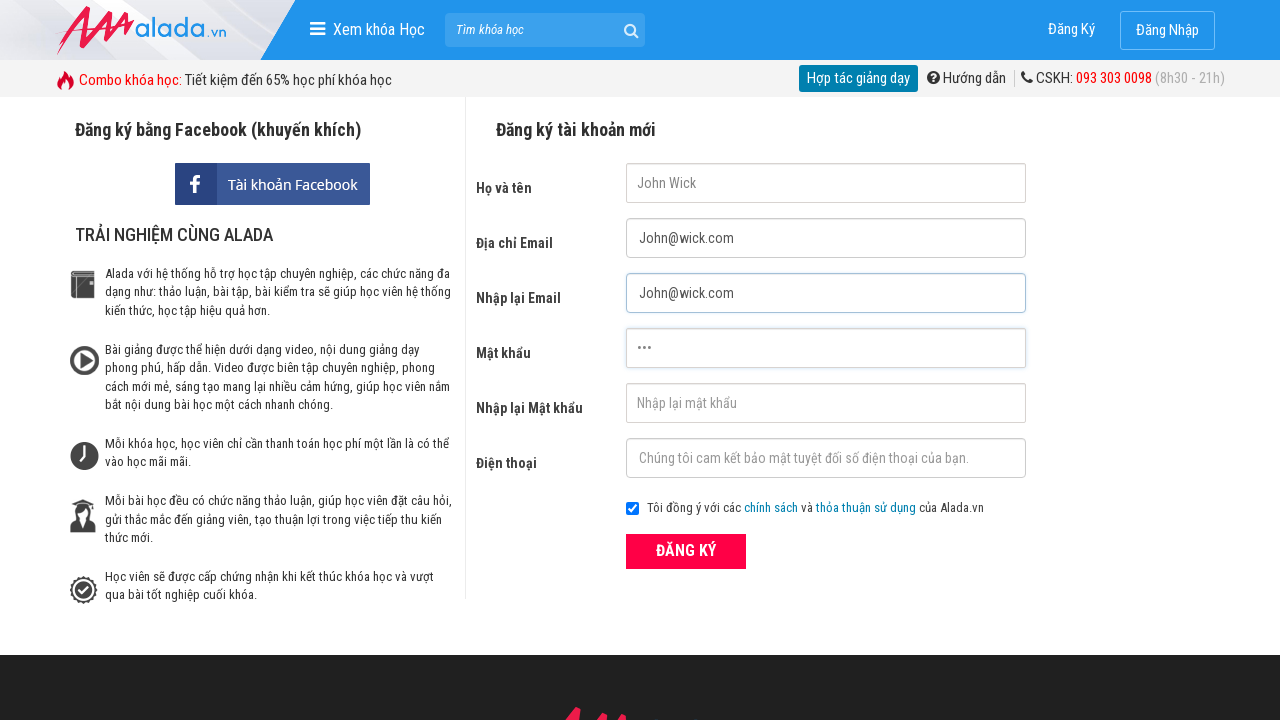

Filled confirm password field with '123' on #txtCPassword
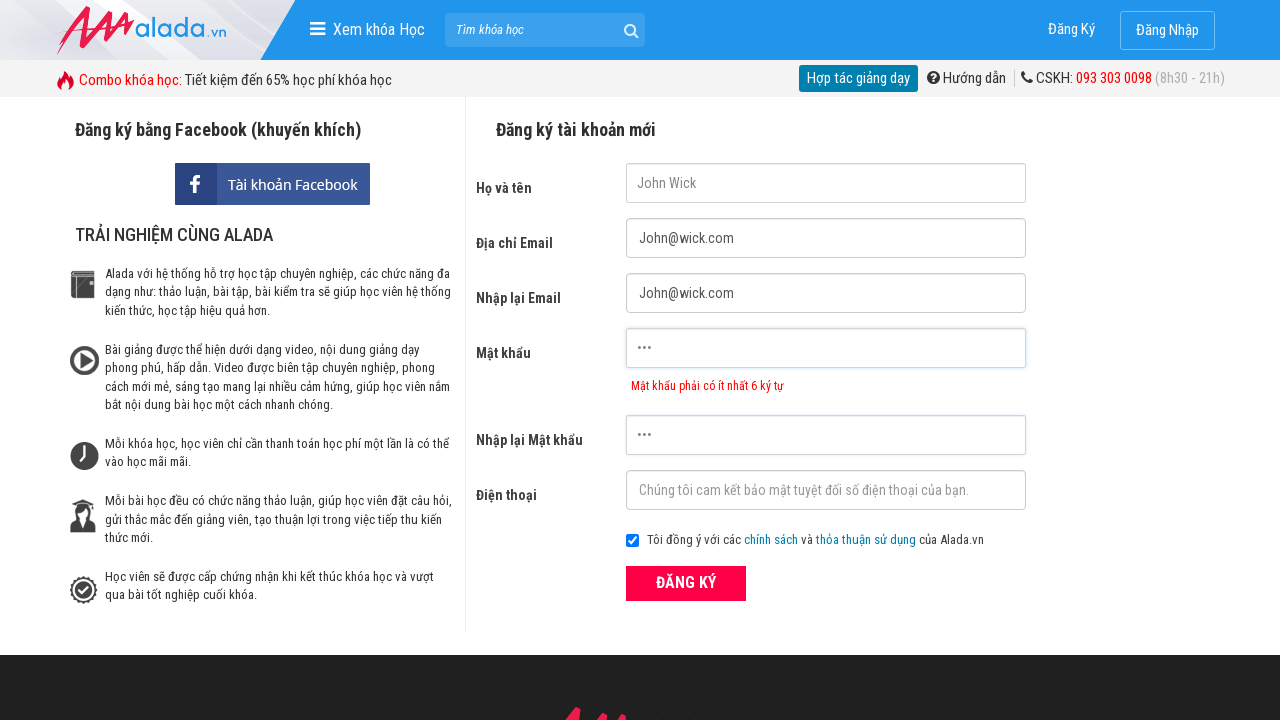

Filled phone field with '09484588485' on #txtPhone
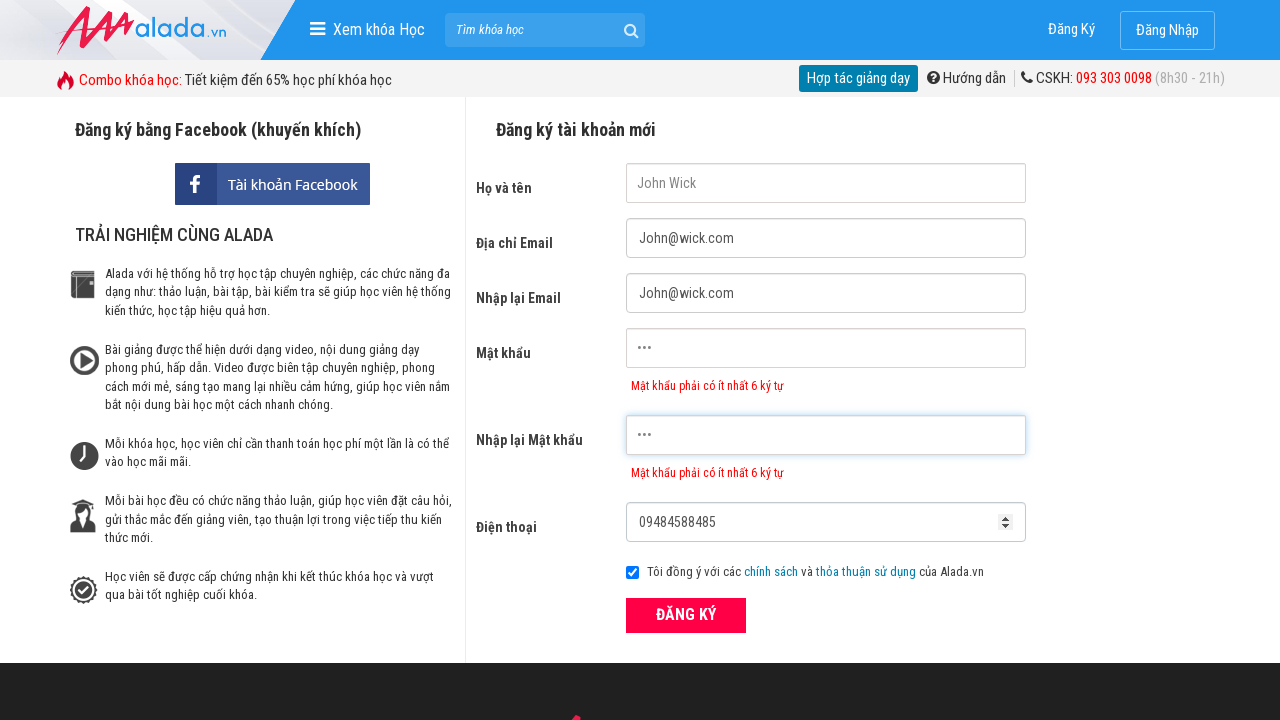

Clicked ĐĂNG KÝ (Register) button at (686, 615) on xpath=//form[@id='frmLogin']//button[text()='ĐĂNG KÝ']
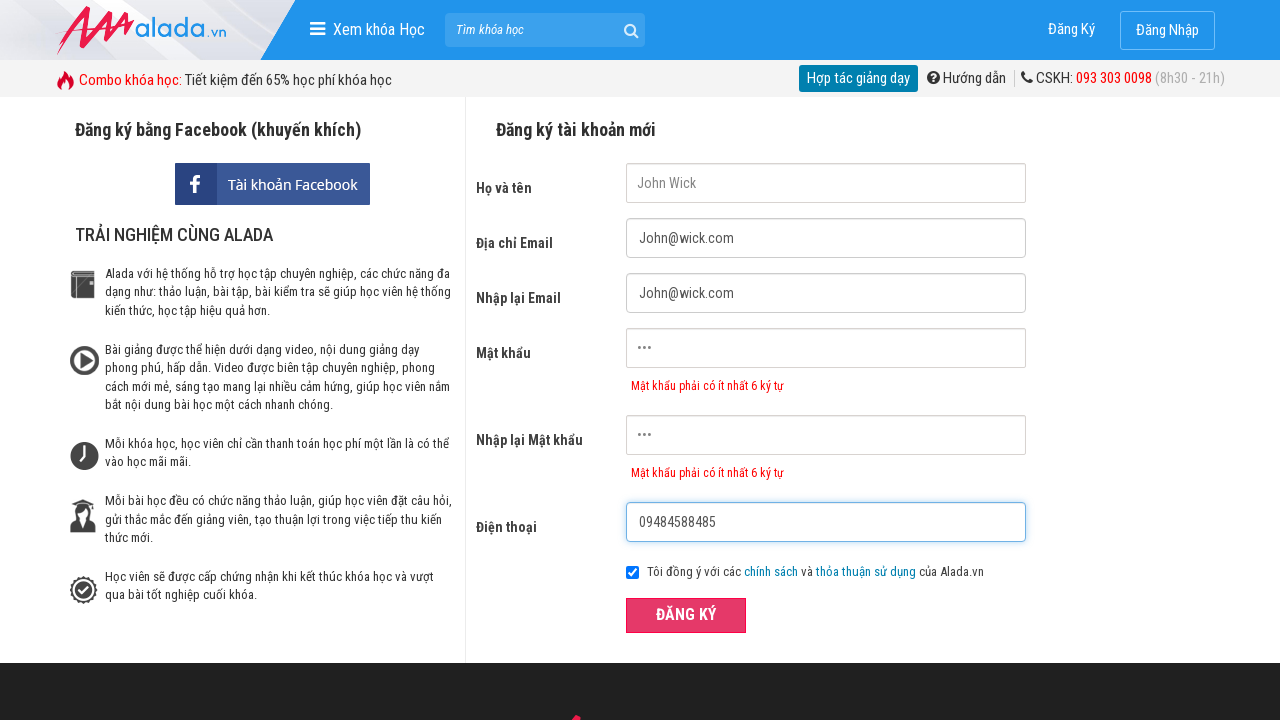

Password error message appeared, confirming validation for short password
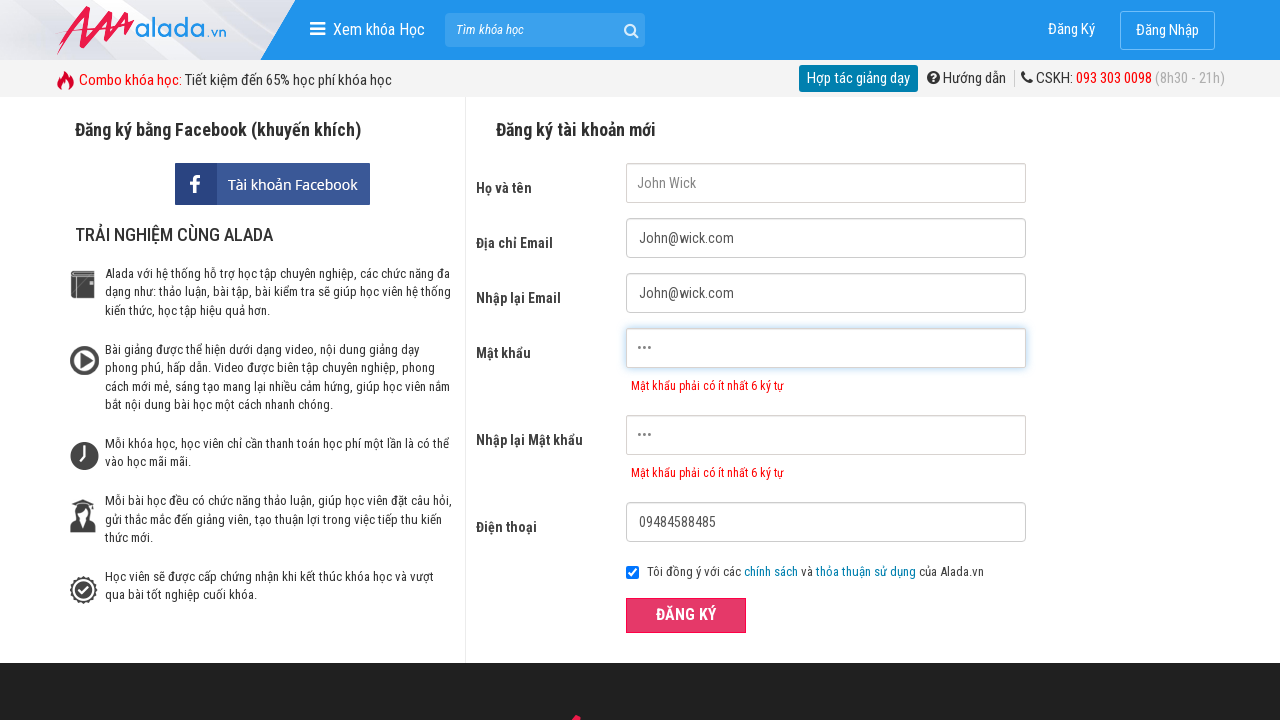

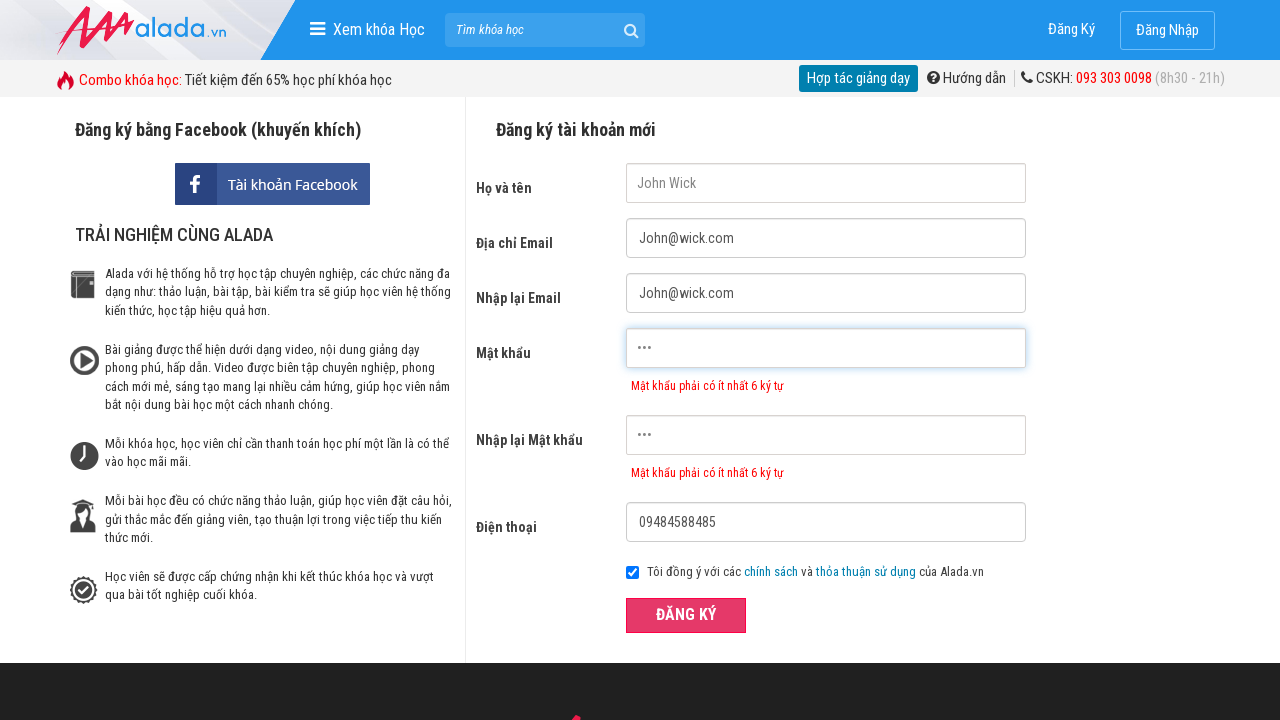